Tests mouse hover functionality by hovering over an element and clicking the revealed "Top" link

Starting URL: https://rahulshettyacademy.com/AutomationPractice/

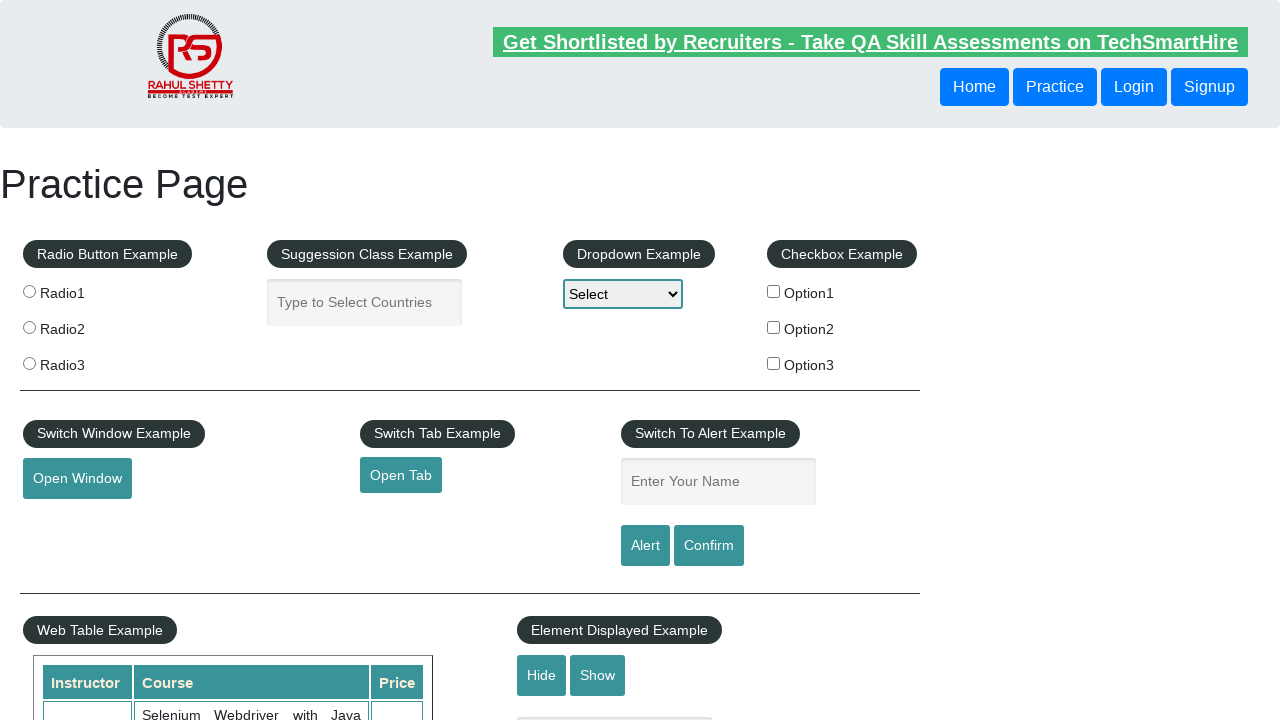

Hovered over the mouse hover element at (83, 361) on #mousehover
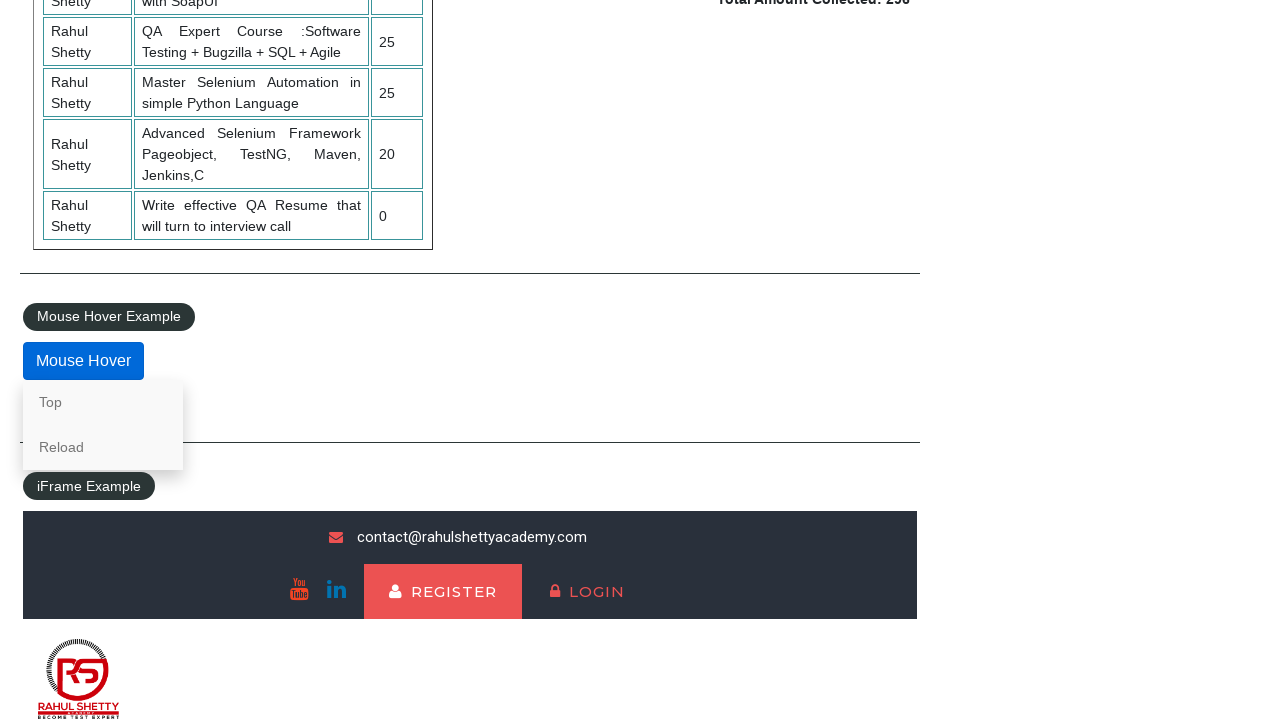

Clicked the 'Top' link revealed by hover at (103, 402) on text=Top
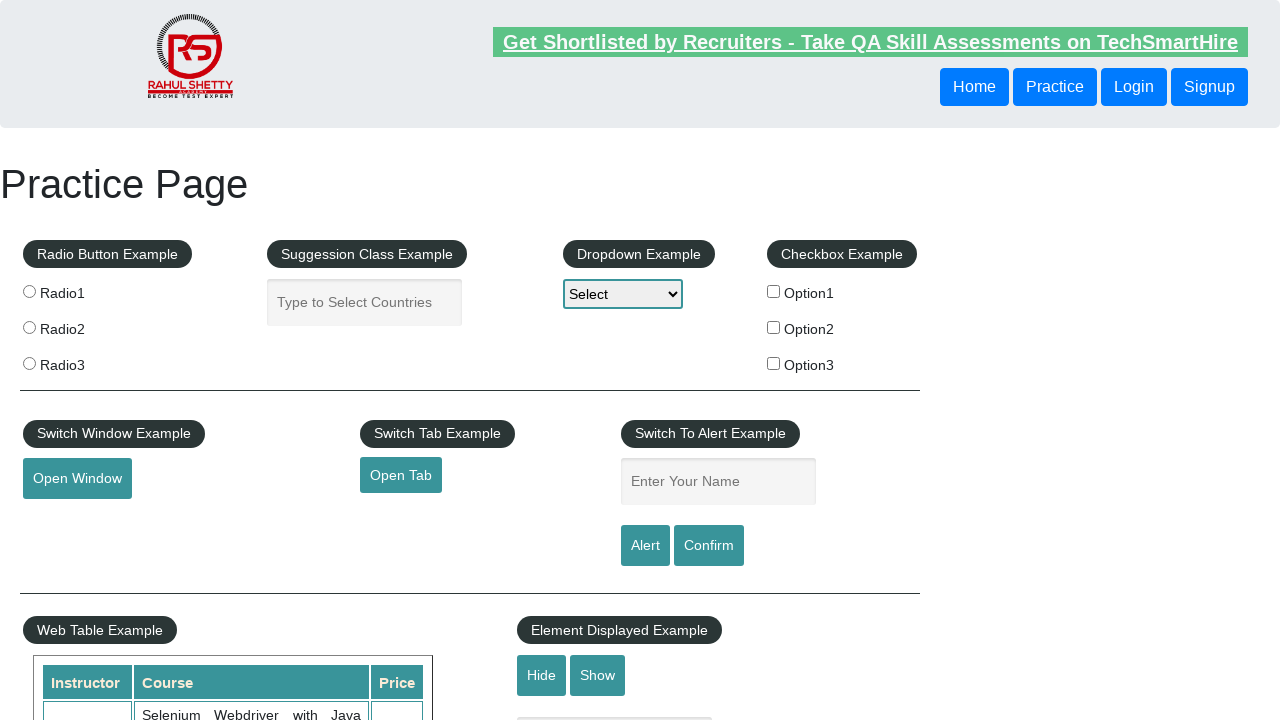

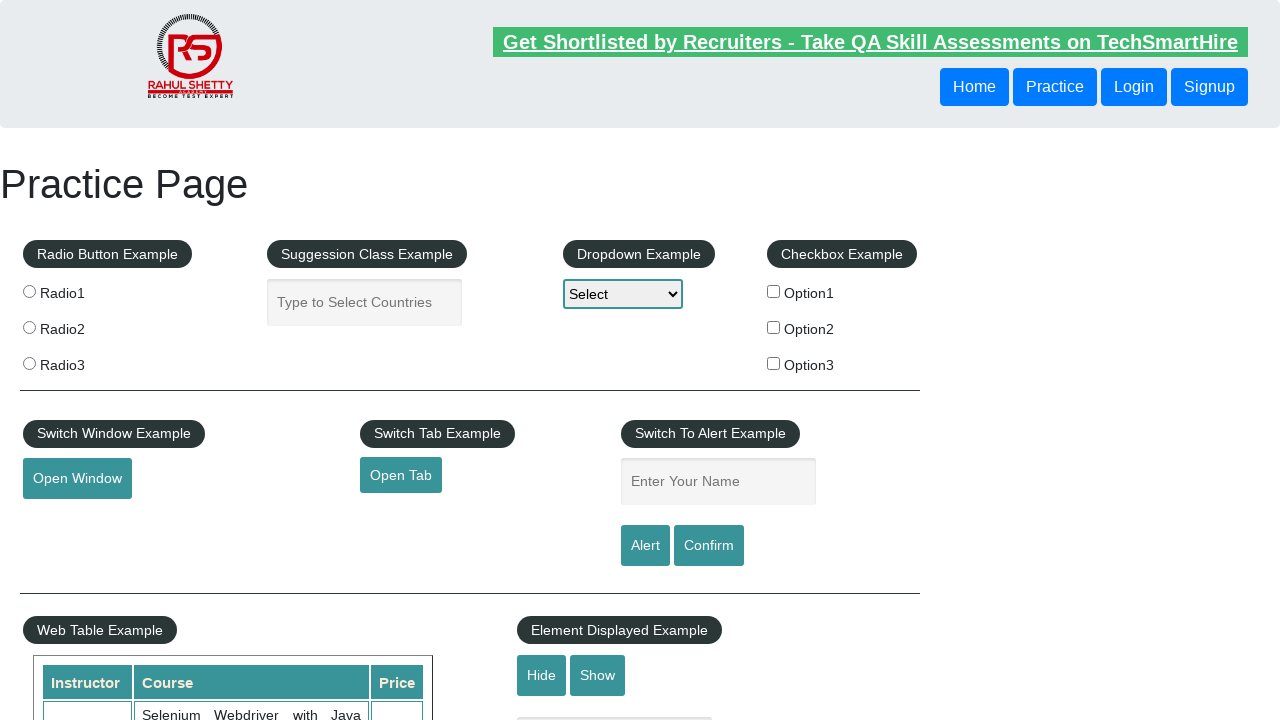